Tests a grocery shopping page by searching for products containing "ca", verifying the number of results, and adding specific items (including Cashews) to cart

Starting URL: https://rahulshettyacademy.com/seleniumPractise/#/

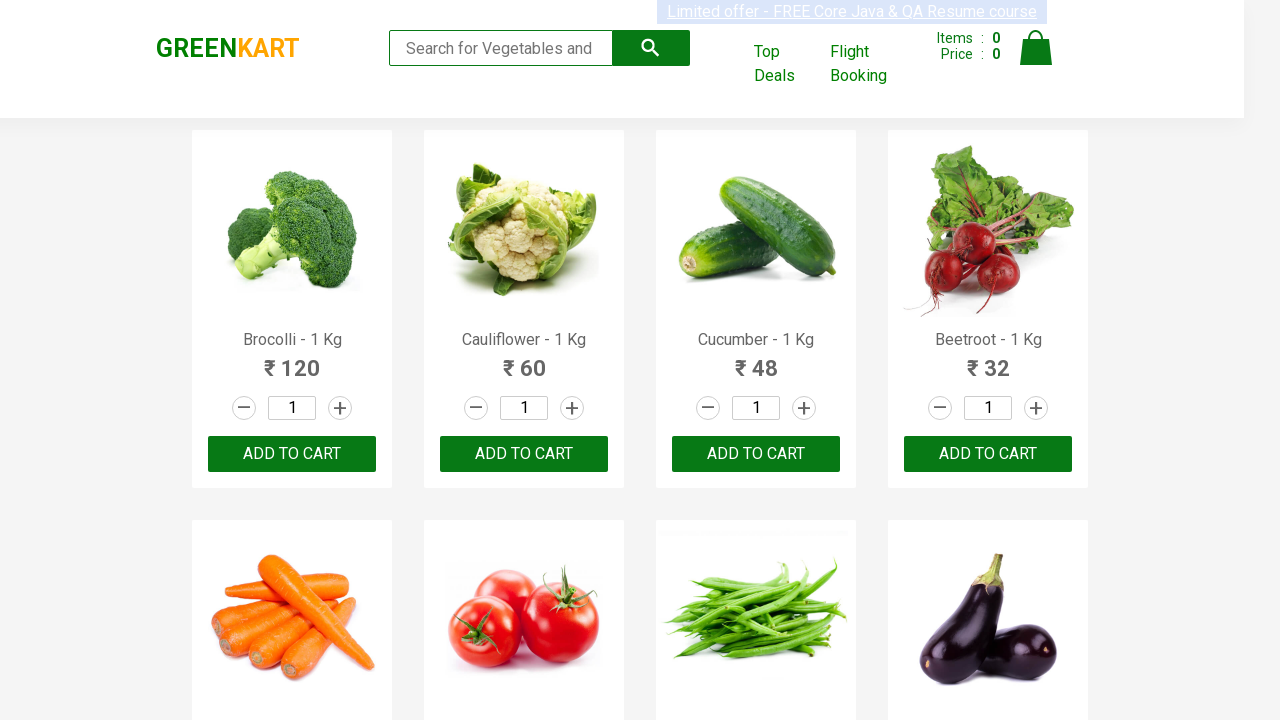

Filled search box with 'ca' on .search-keyword
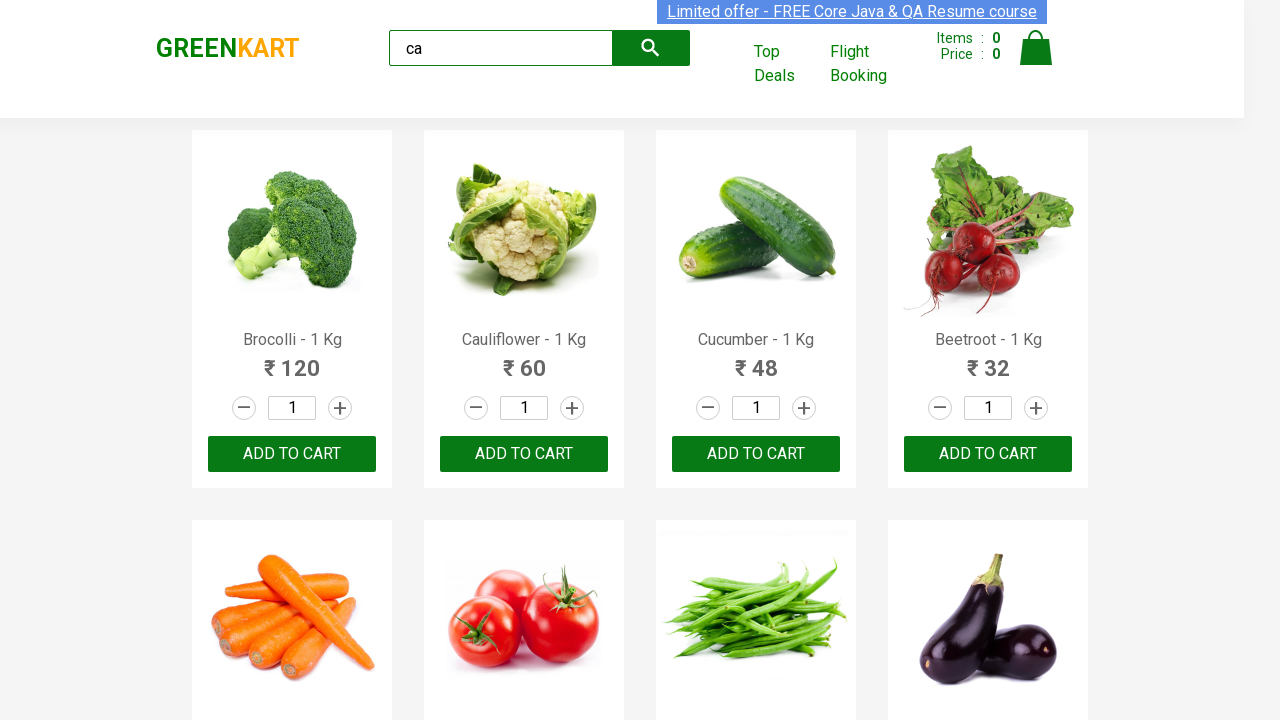

Waited 2 seconds for search results to load
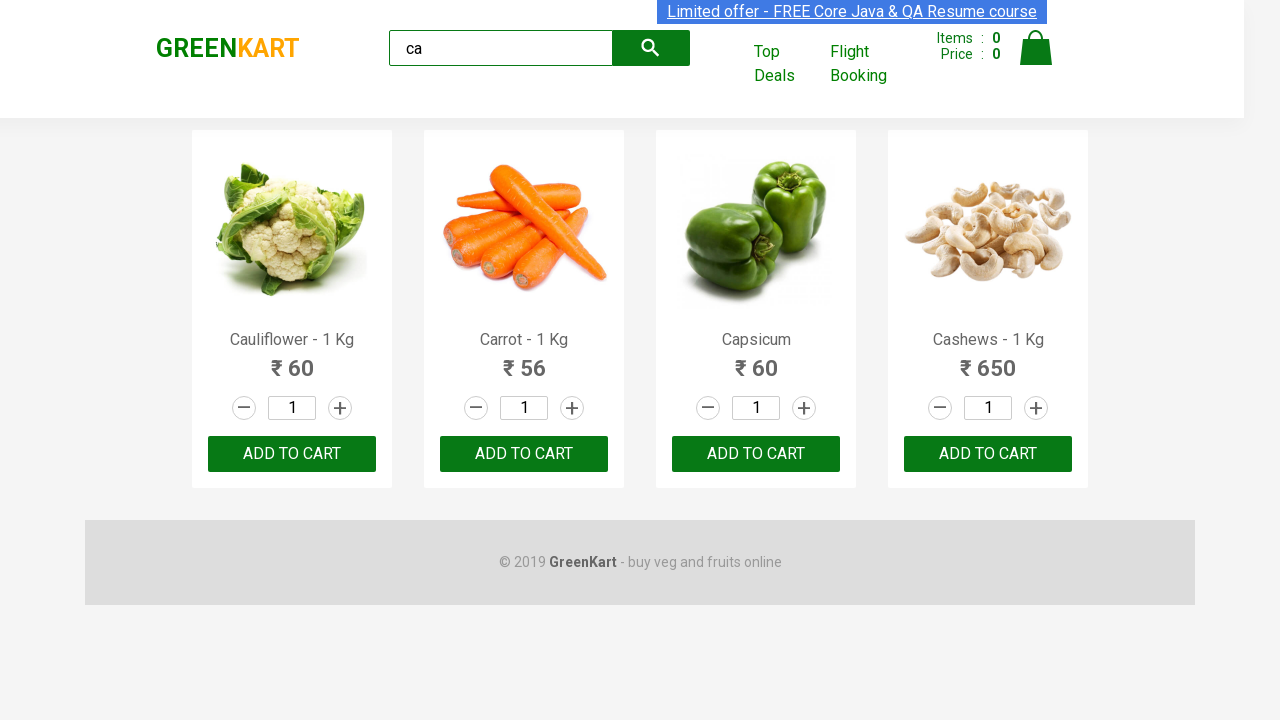

Verified product elements are displayed
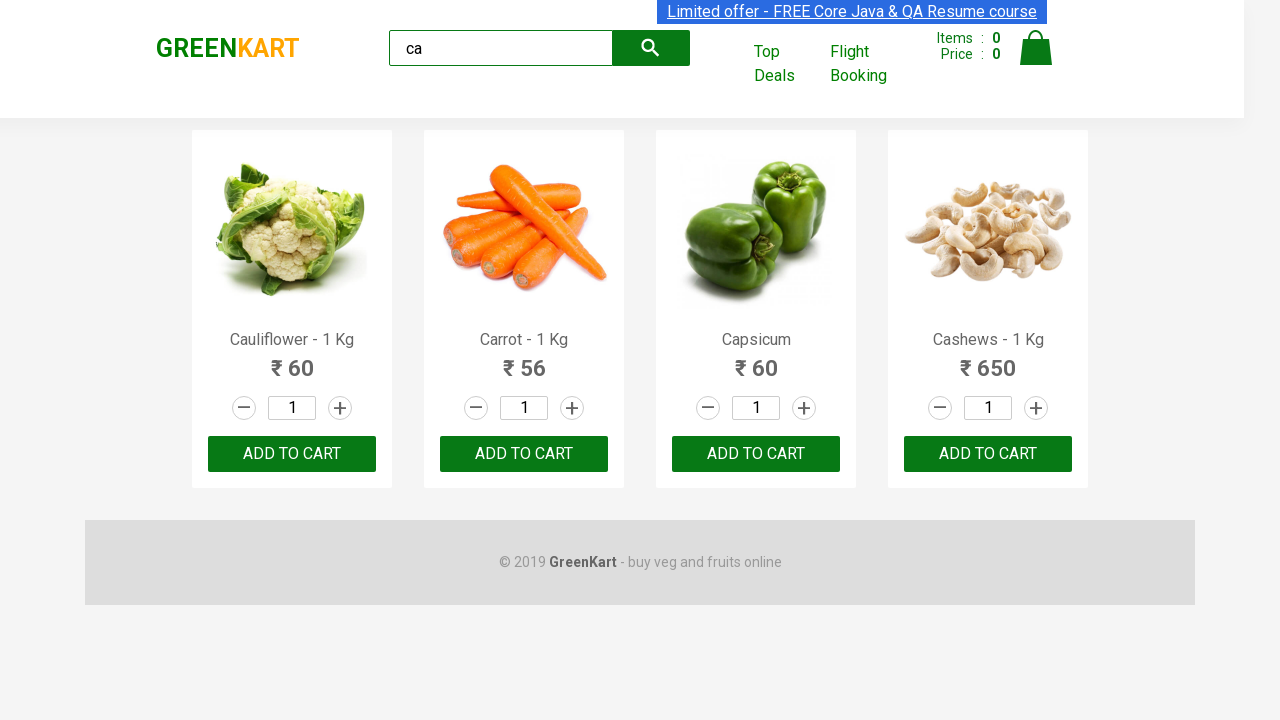

Clicked ADD TO CART on the 3rd product at (756, 454) on .products .product >> nth=2 >> text=ADD TO CART
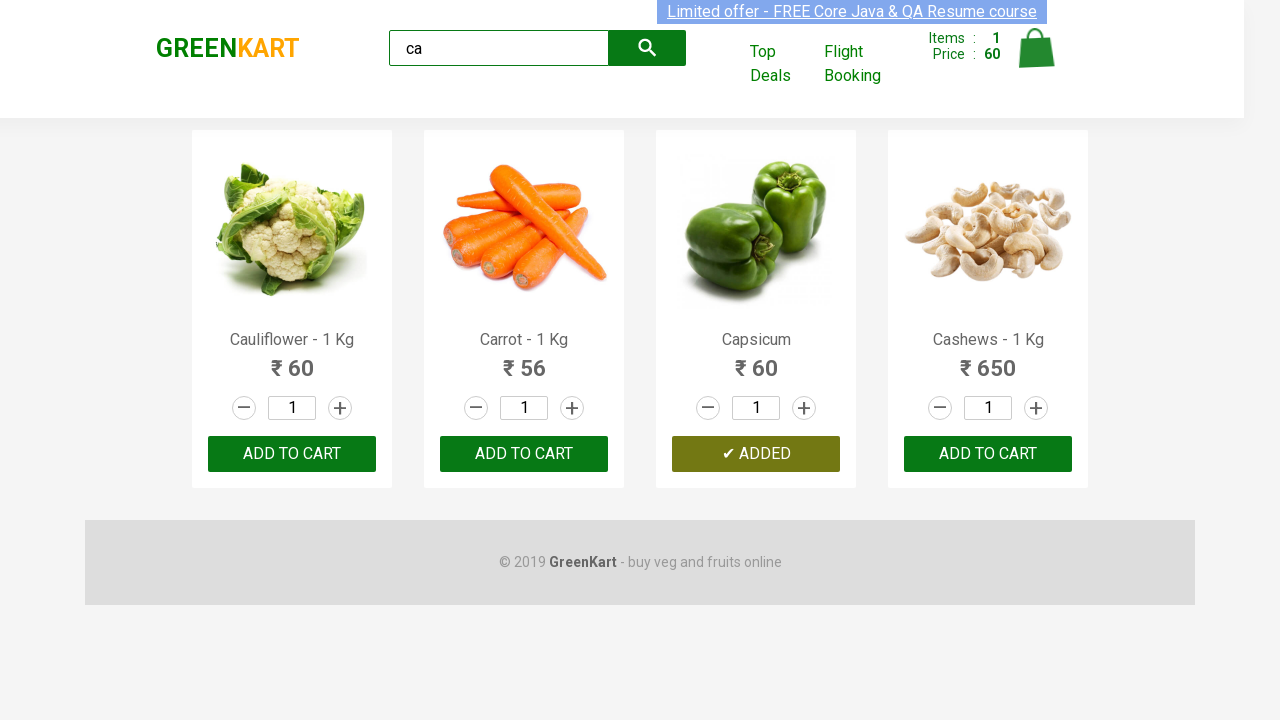

Found and clicked ADD TO CART for Cashews at (988, 454) on .products .product >> nth=3 >> button
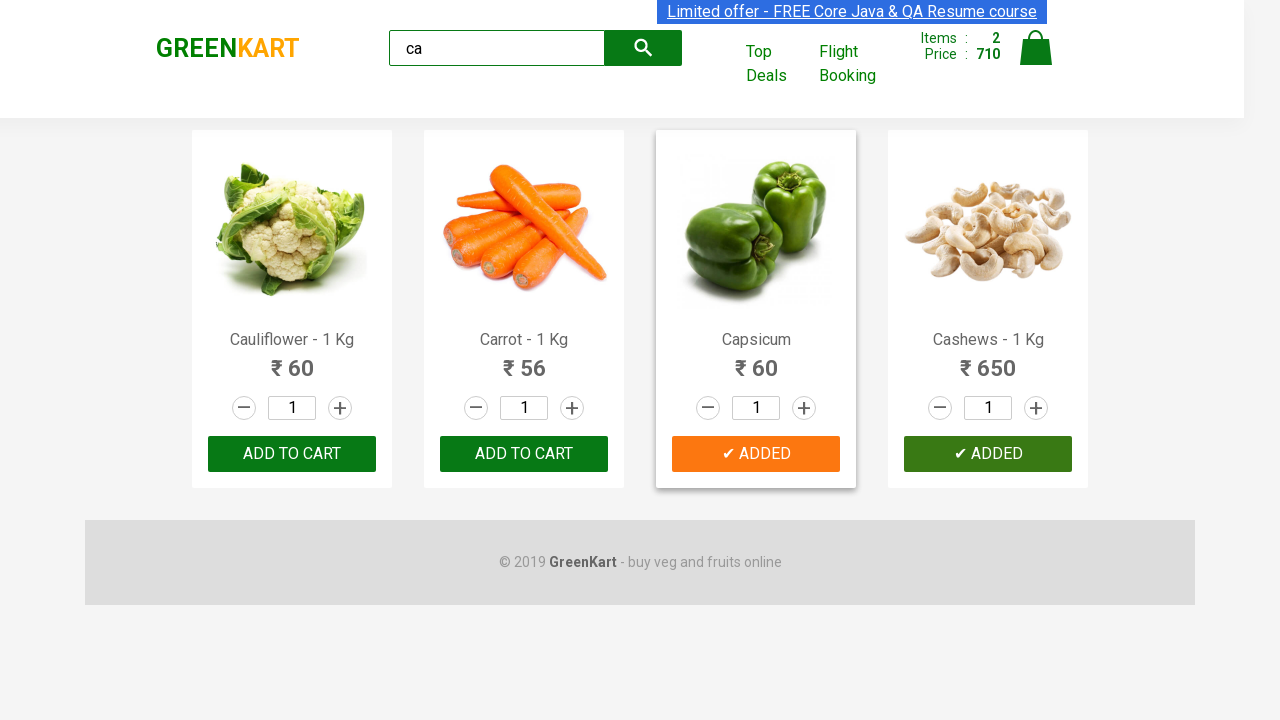

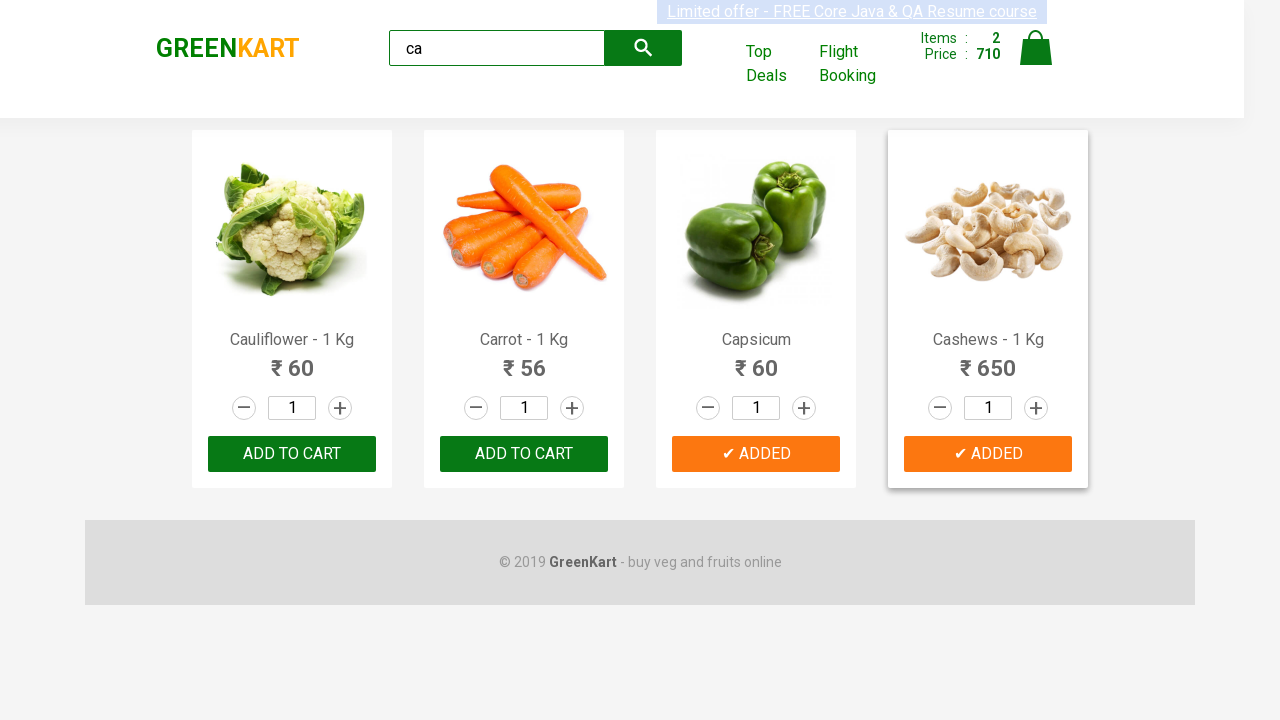